Tests that the Clear completed button displays correct text after completing an item

Starting URL: https://demo.playwright.dev/todomvc

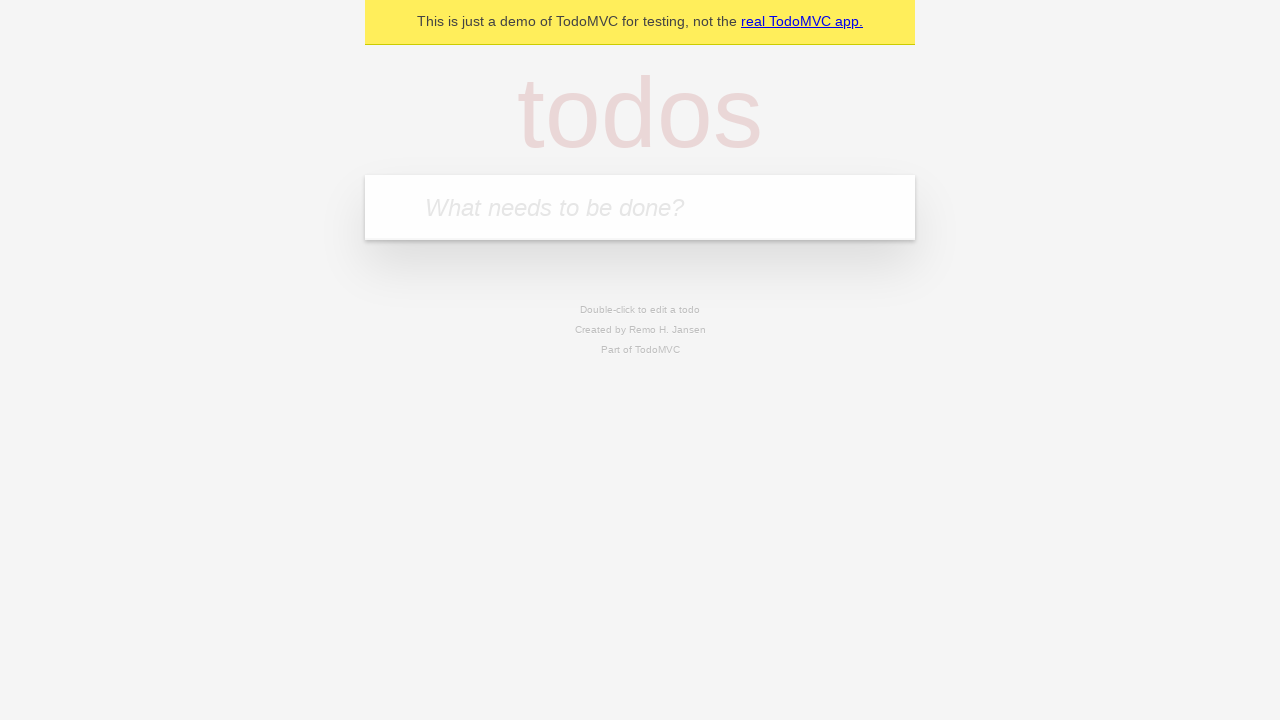

Filled todo input with 'buy some cheese' on internal:attr=[placeholder="What needs to be done?"i]
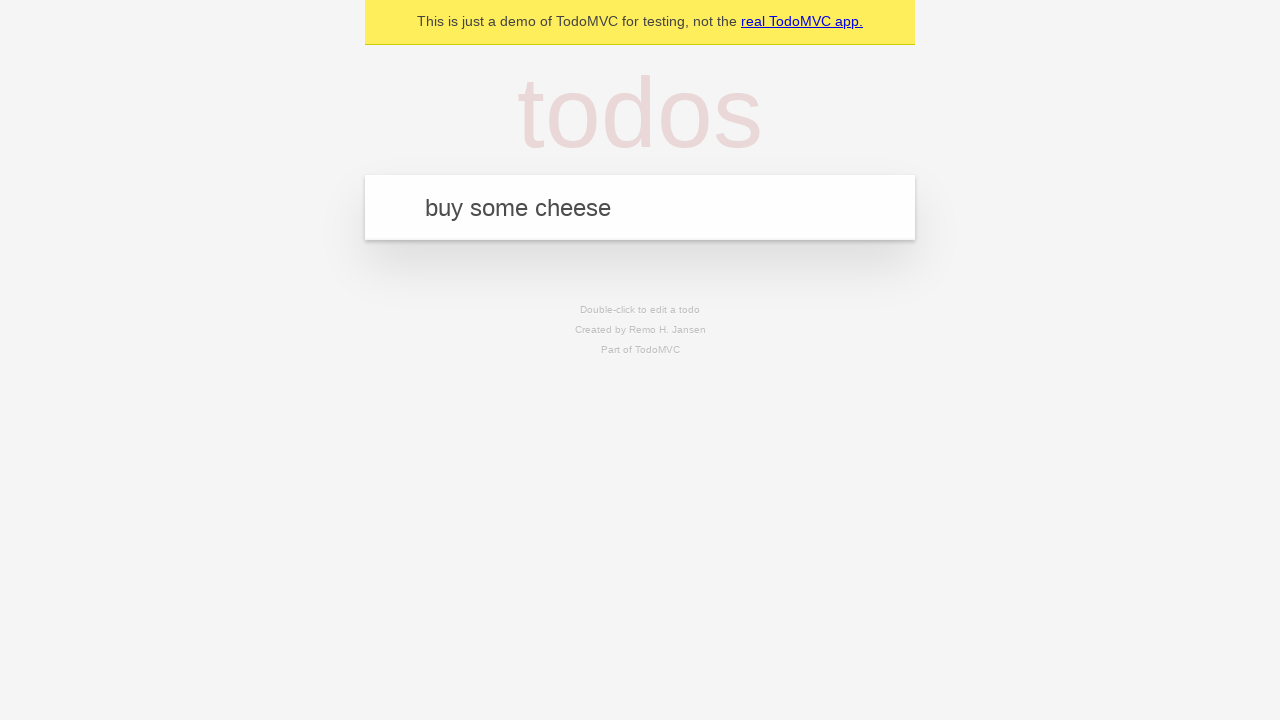

Pressed Enter to add 'buy some cheese' to todo list on internal:attr=[placeholder="What needs to be done?"i]
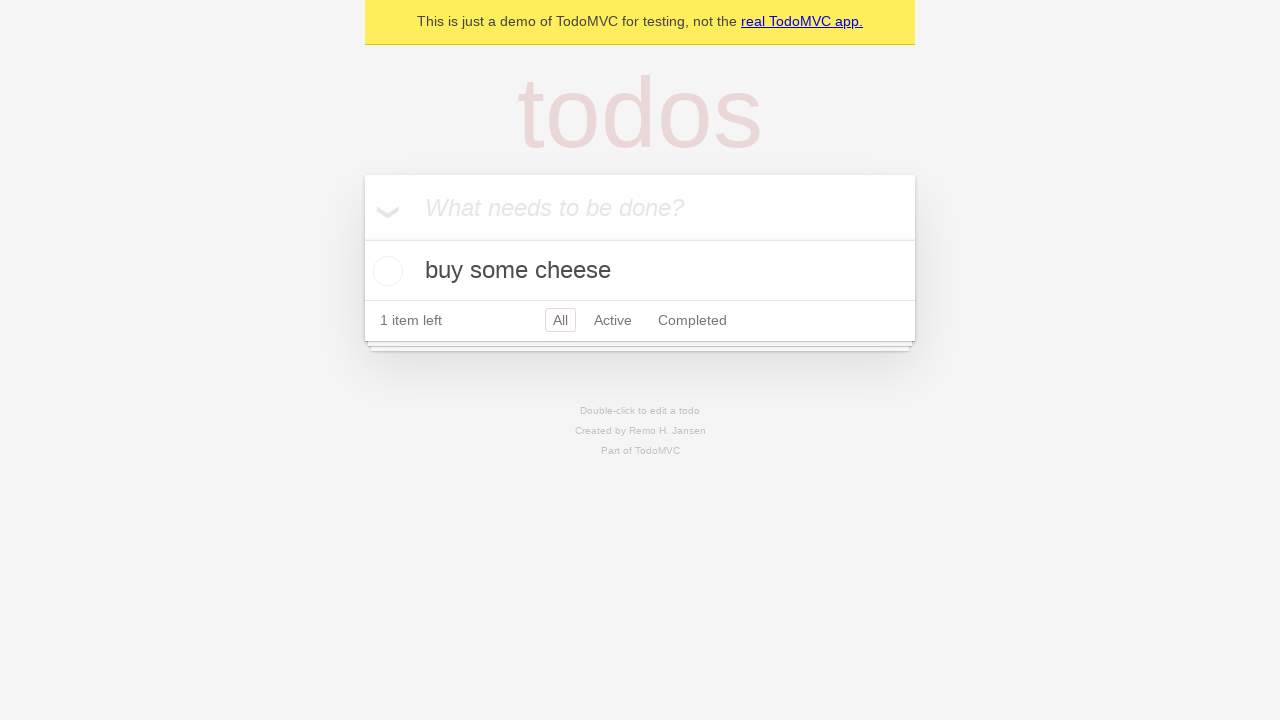

Filled todo input with 'feed the cat' on internal:attr=[placeholder="What needs to be done?"i]
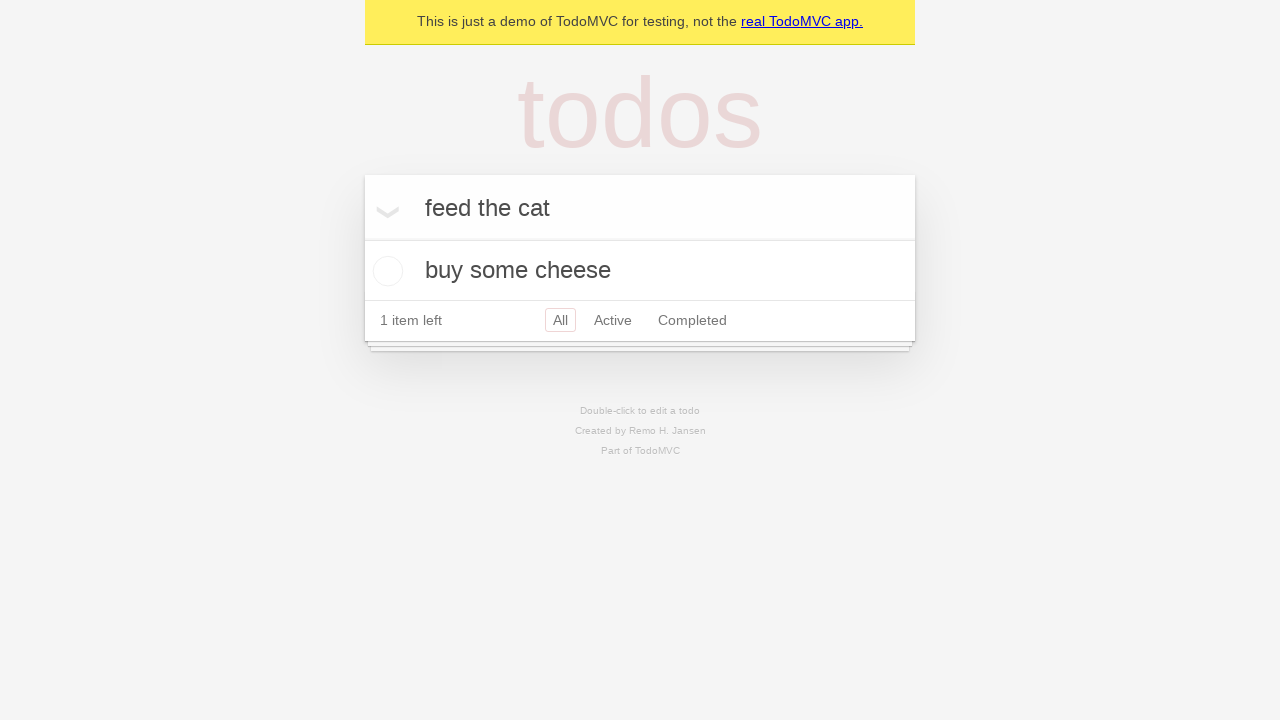

Pressed Enter to add 'feed the cat' to todo list on internal:attr=[placeholder="What needs to be done?"i]
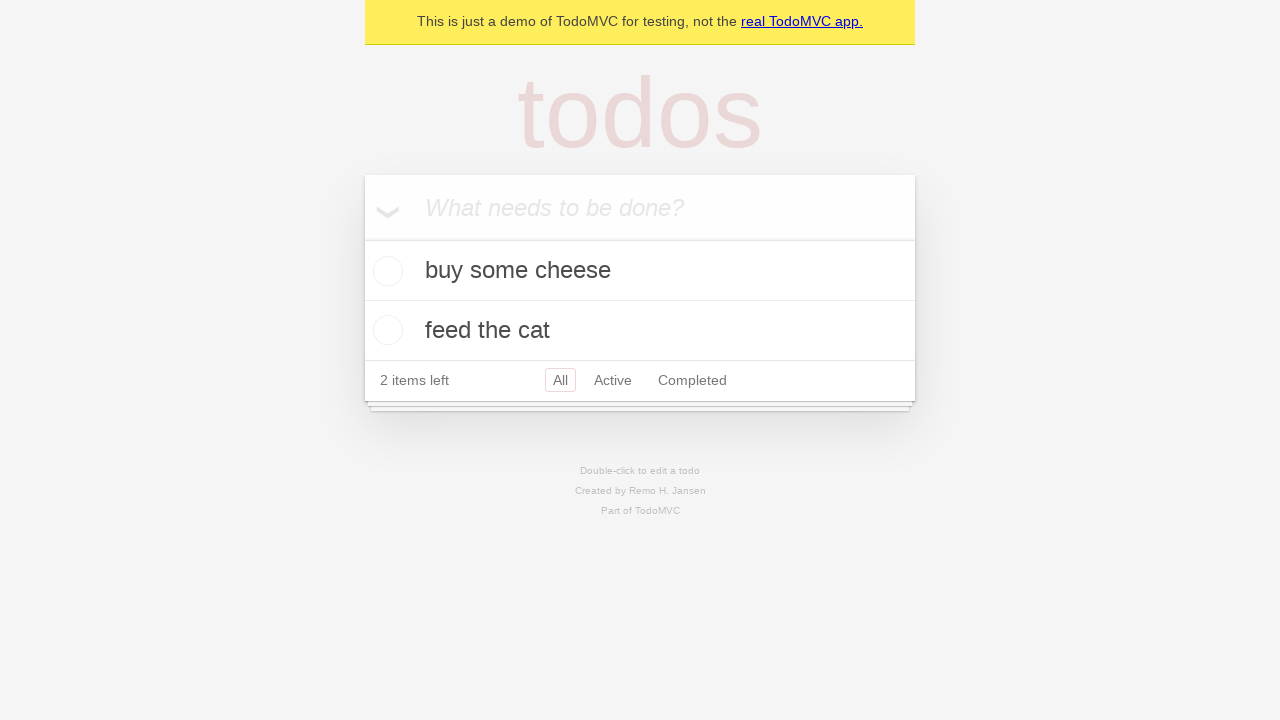

Filled todo input with 'book a doctors appointment' on internal:attr=[placeholder="What needs to be done?"i]
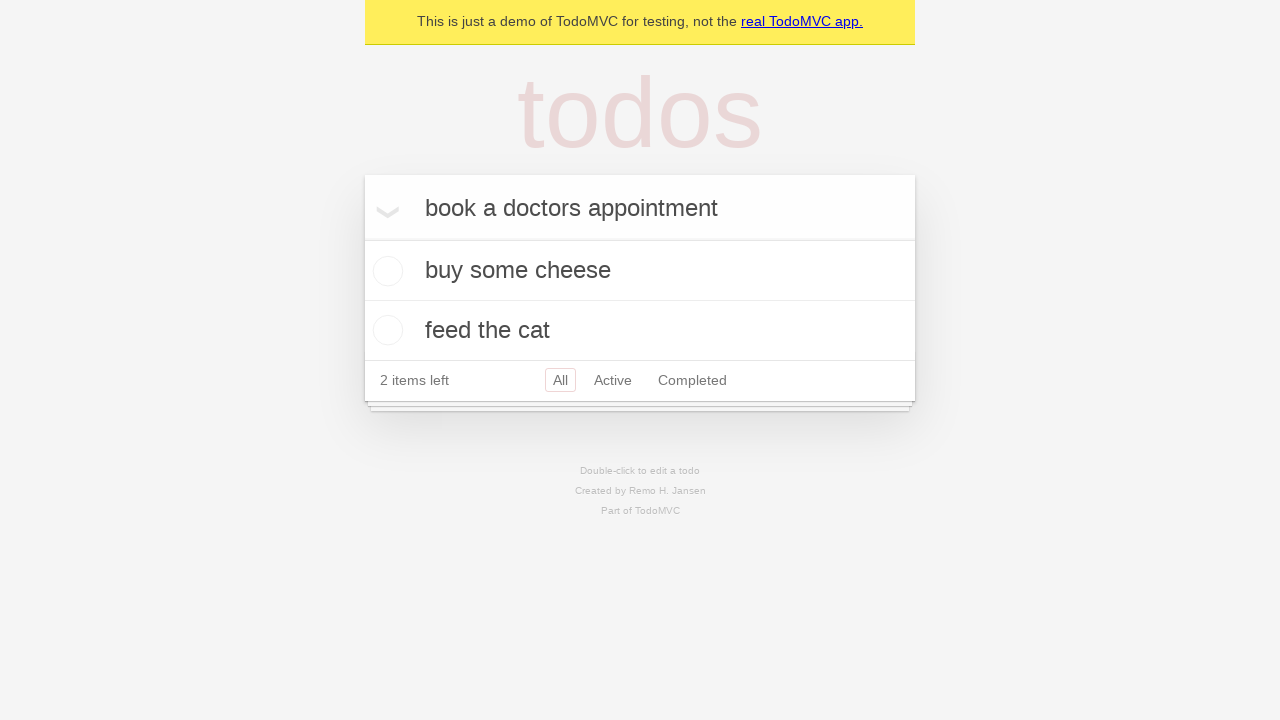

Pressed Enter to add 'book a doctors appointment' to todo list on internal:attr=[placeholder="What needs to be done?"i]
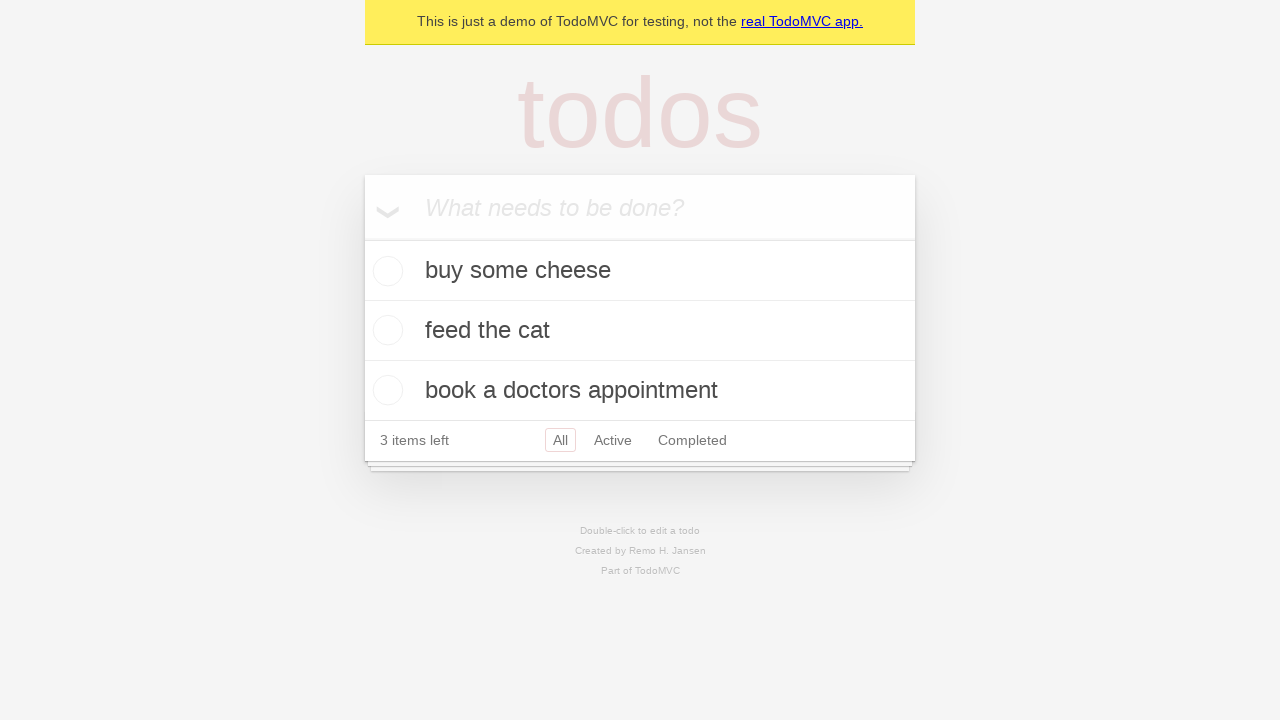

Checked the first todo item as completed at (385, 271) on .todo-list li .toggle >> nth=0
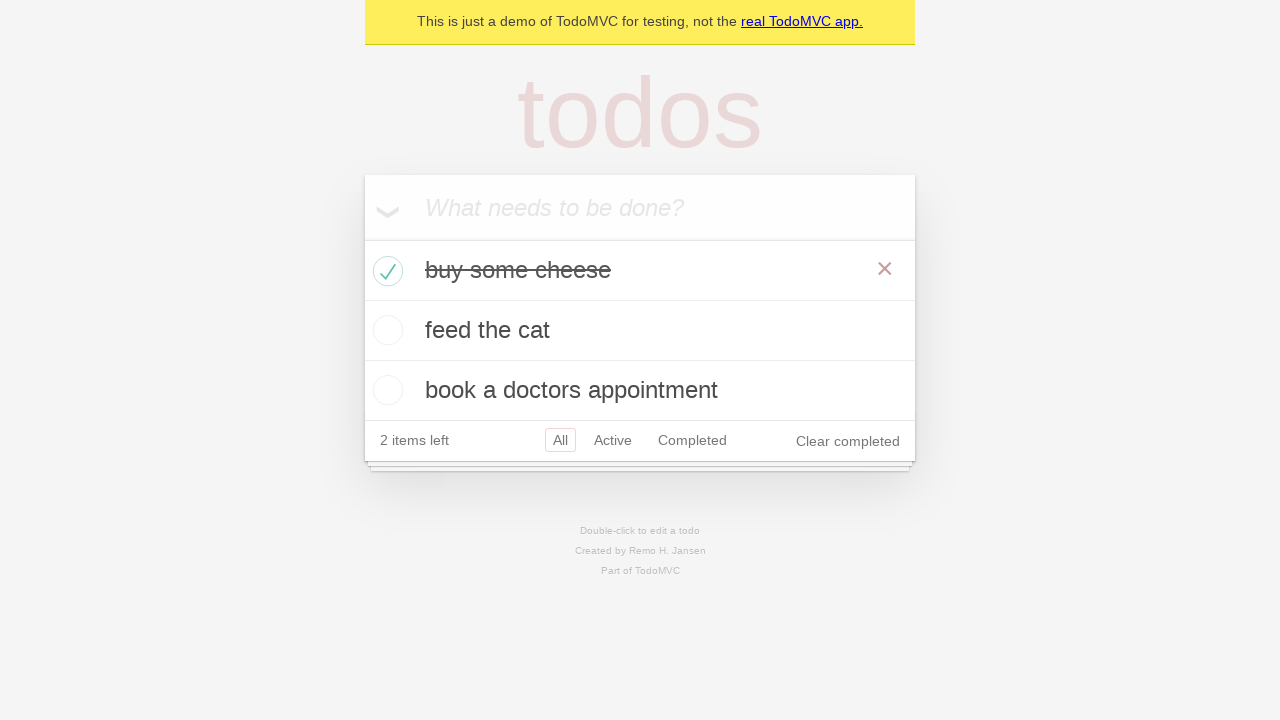

Clear completed button is now visible after marking item as done
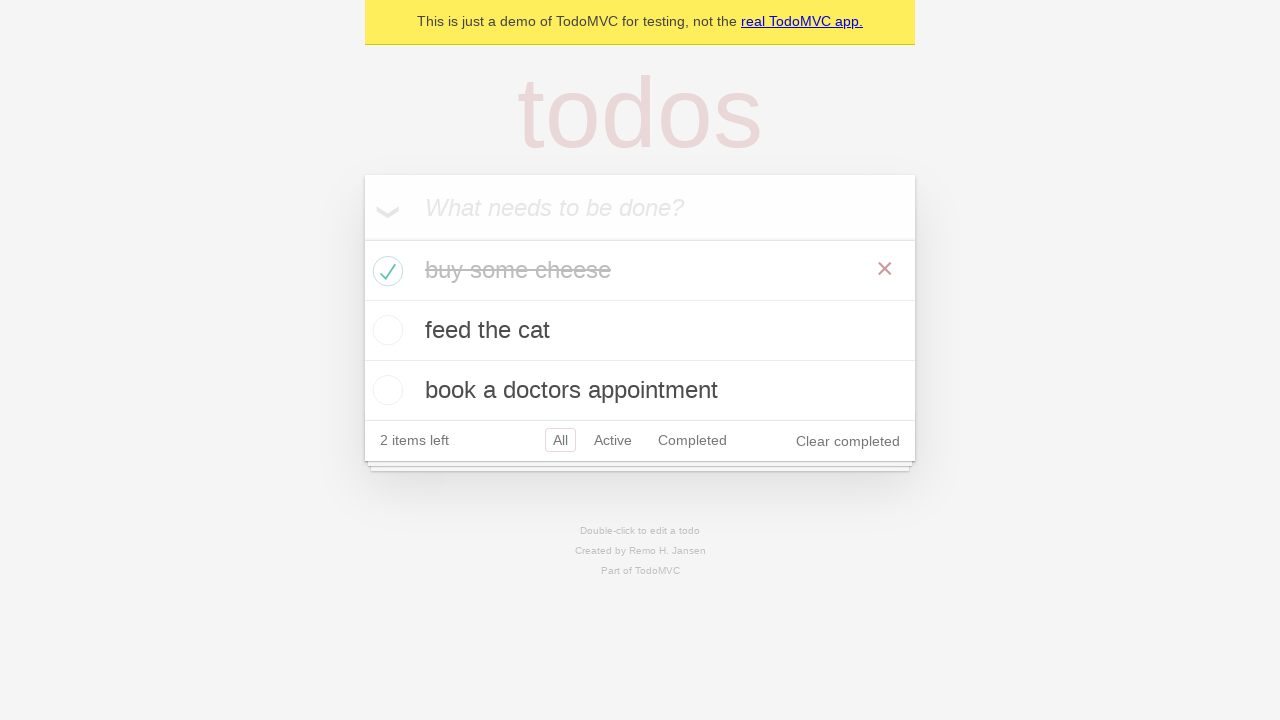

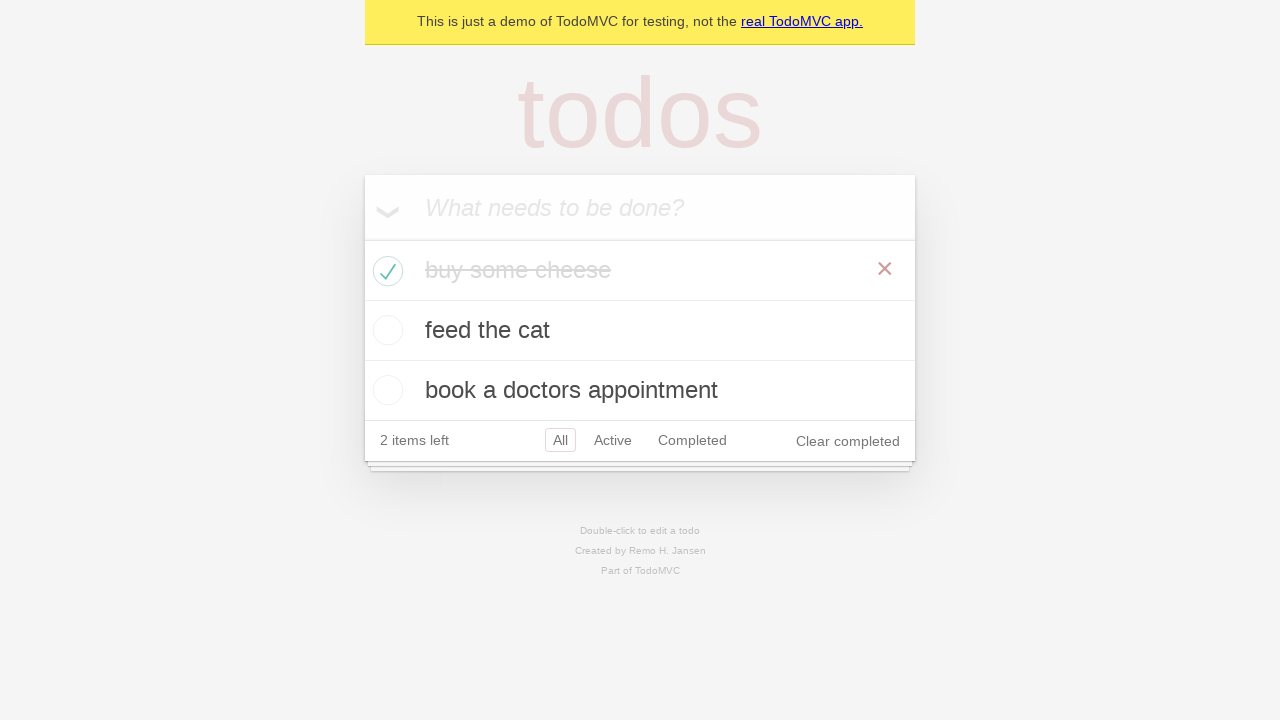